Tests popup window functionality by clicking a link that opens a popup window and verifying the parent window handle can be retrieved

Starting URL: https://omayo.blogspot.com/

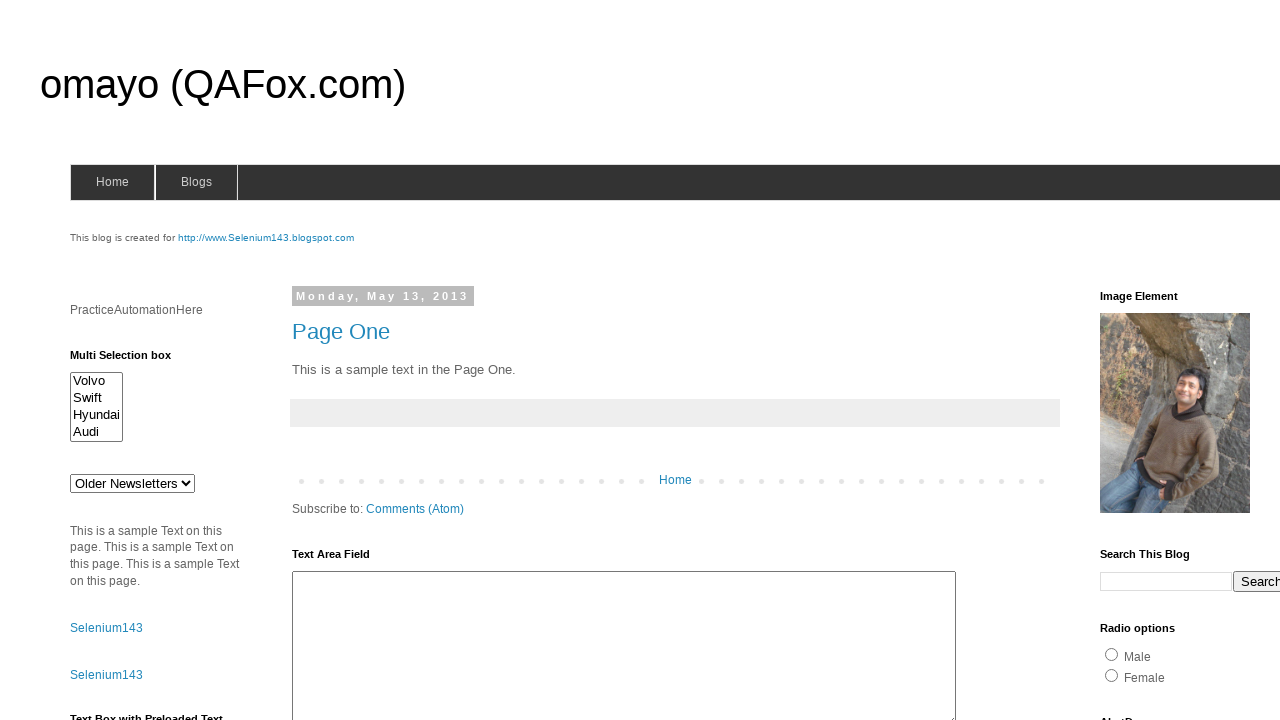

Clicked link to open popup window at (132, 360) on xpath=//a[text()='Open a popup window']
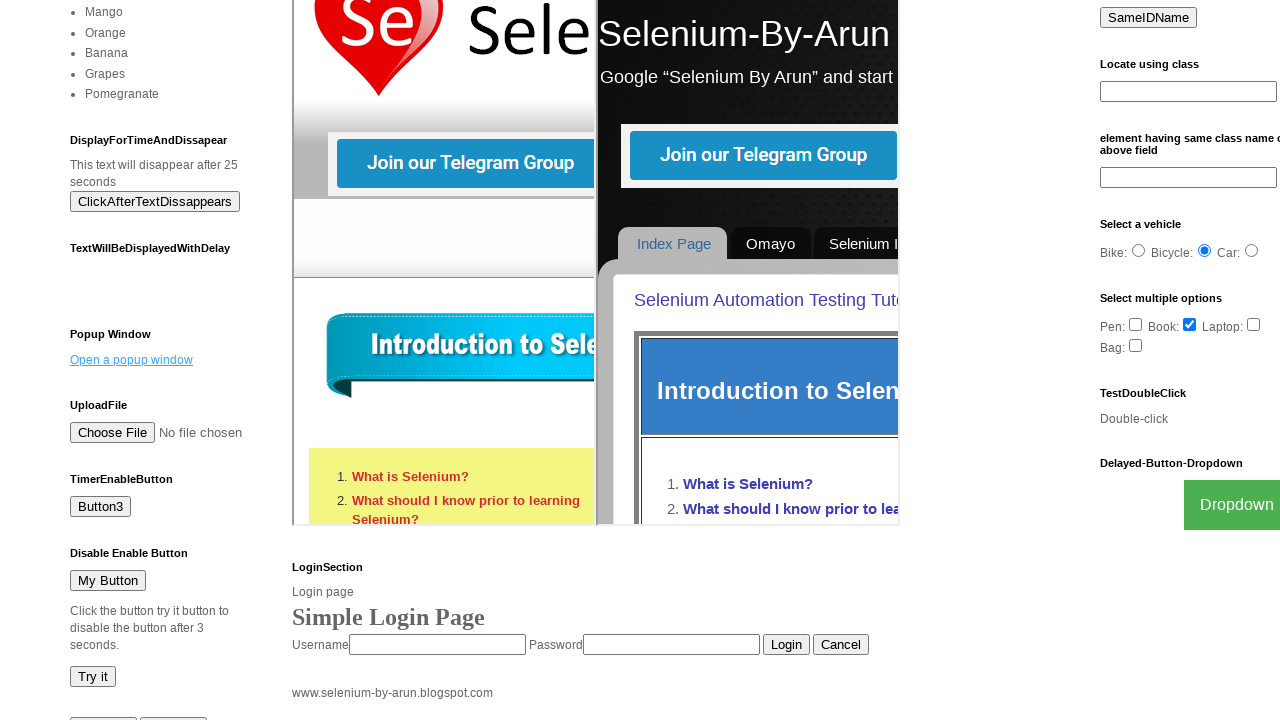

Waited 1000ms for popup to open
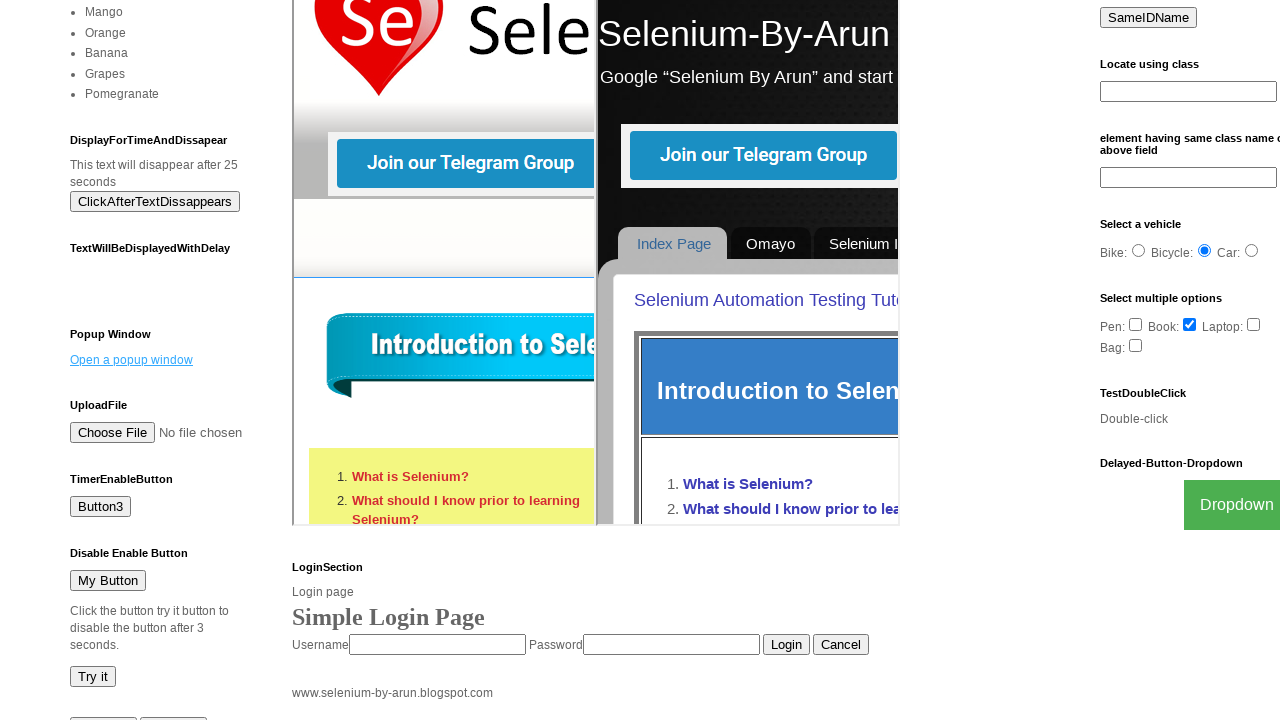

Retrieved all pages from browser context
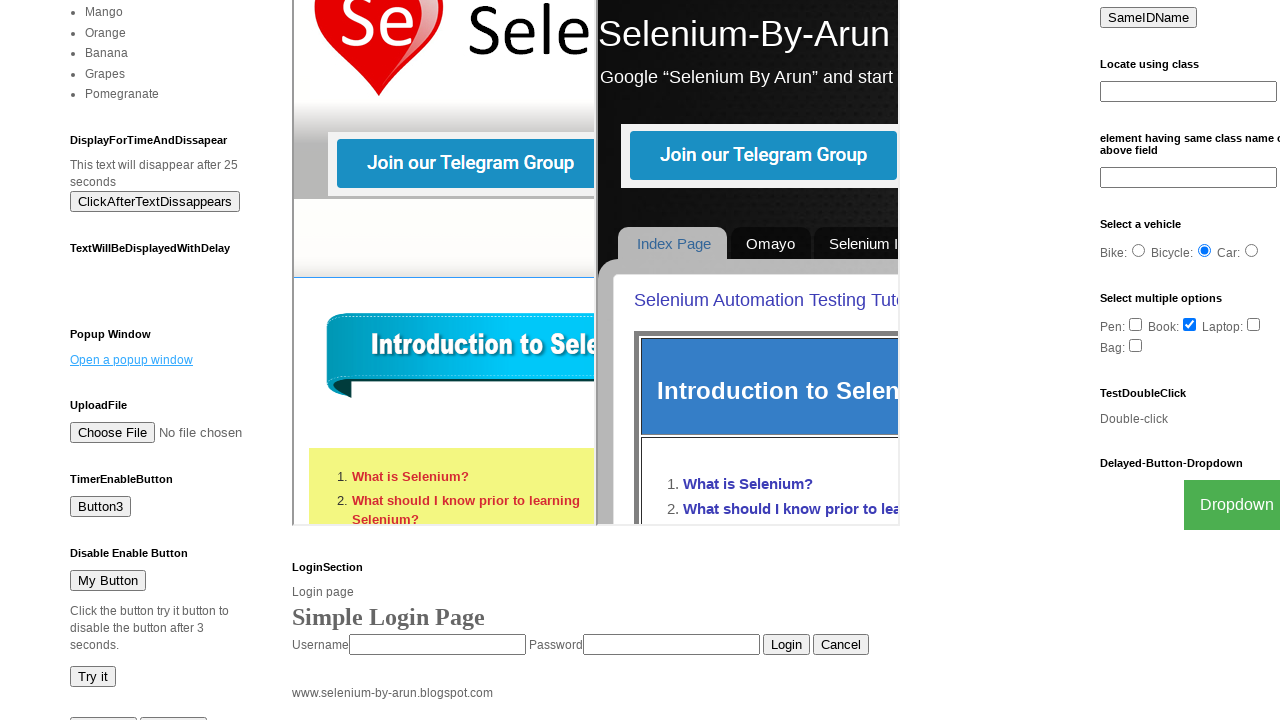

Identified parent page as first page in context
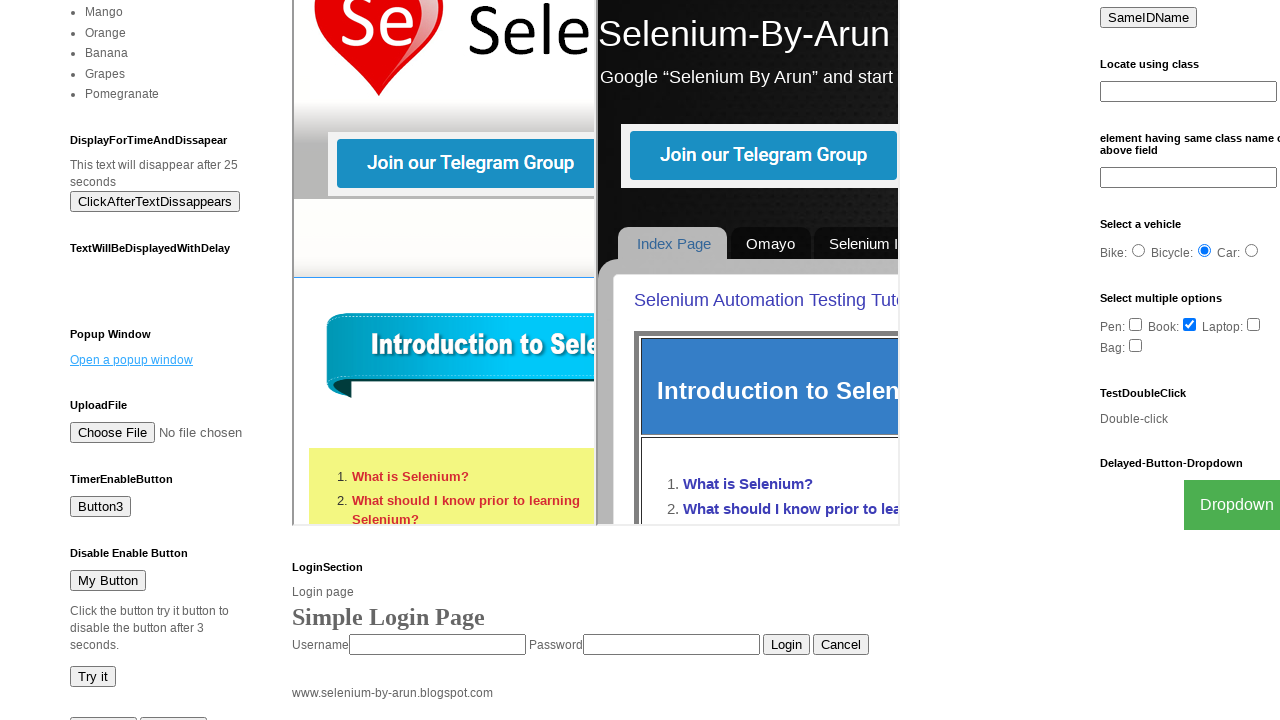

Retrieved parent page URL: https://omayo.blogspot.com/
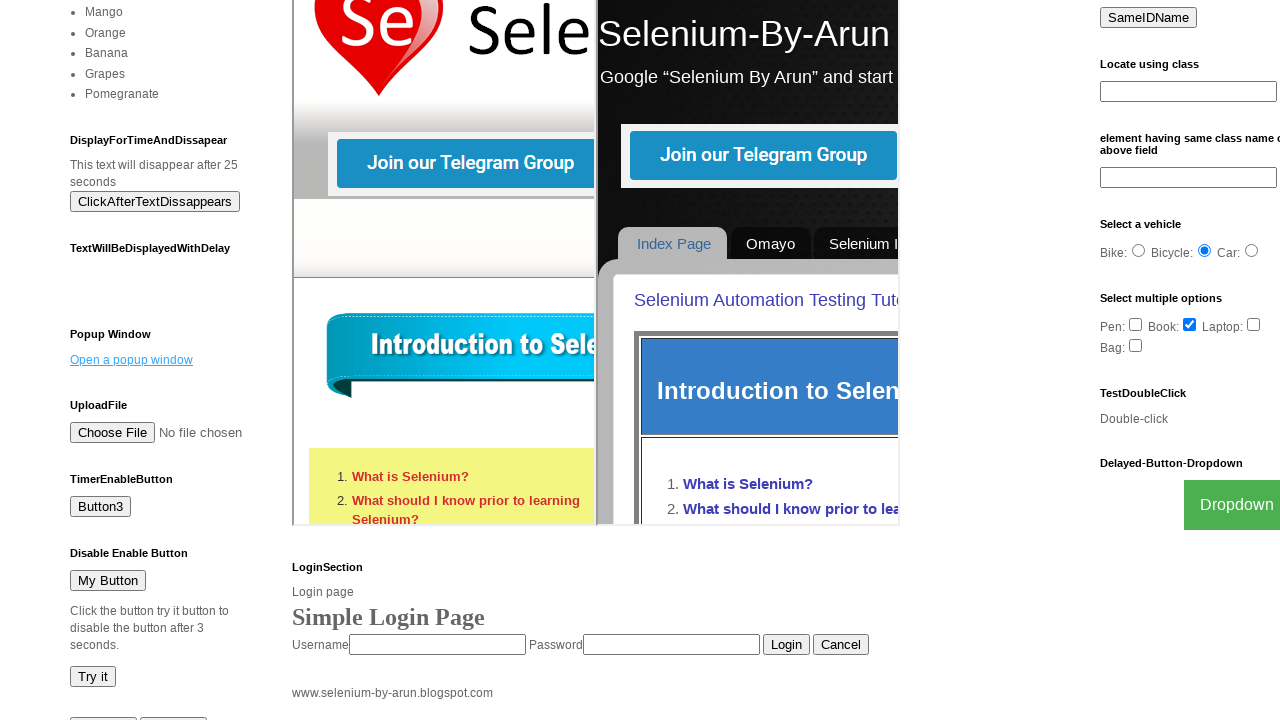

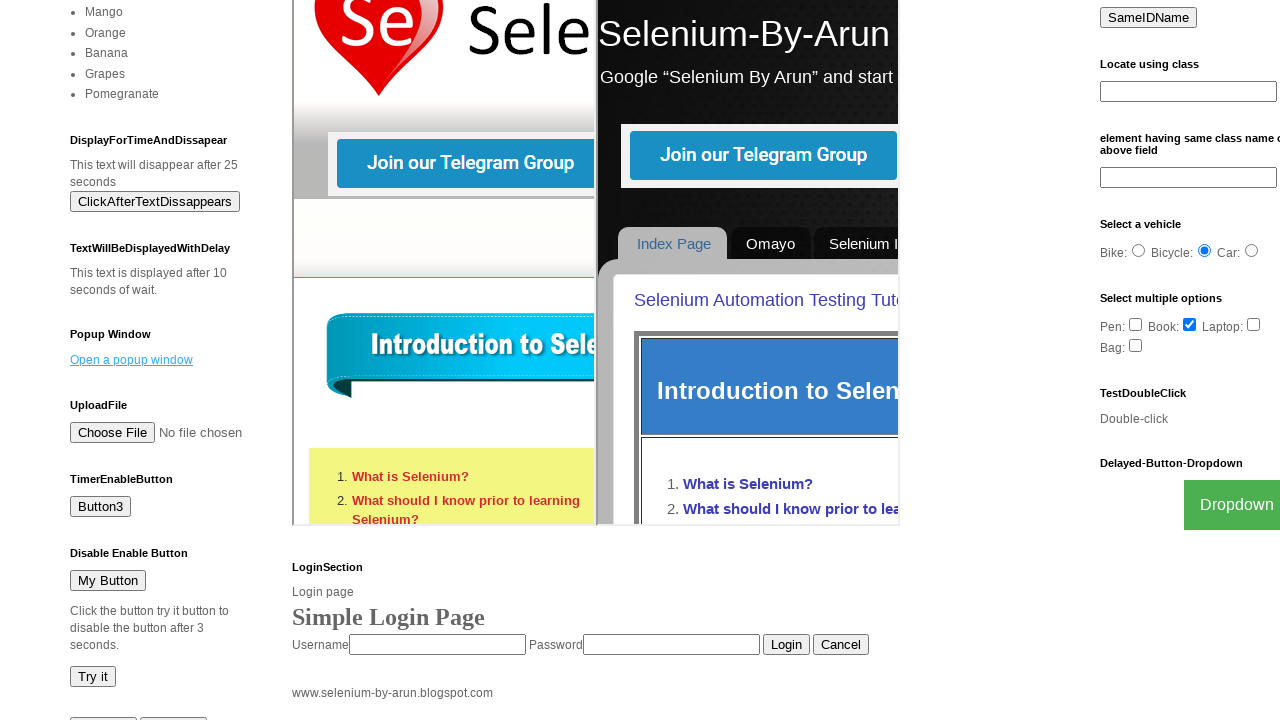